Navigates to Trello website and performs basic browser navigation operations including back, forward, and refresh

Starting URL: https://trello.com/

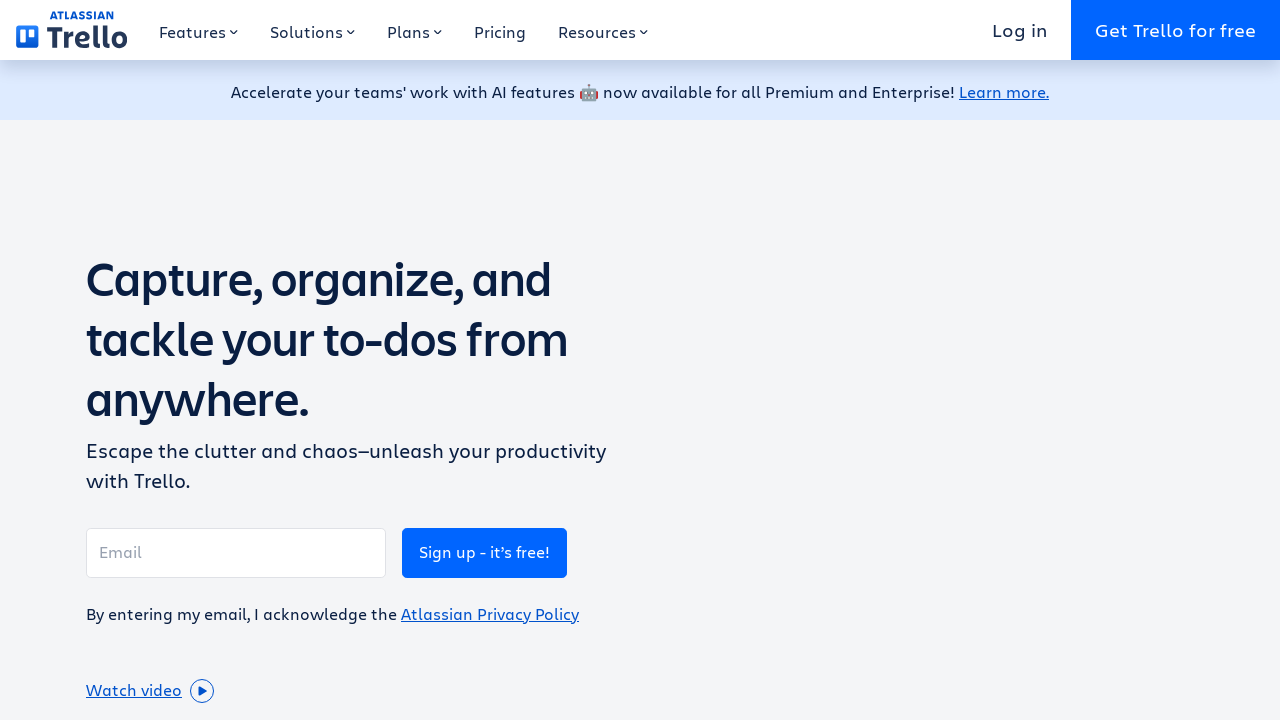

Navigated to Trello website at https://trello.com/
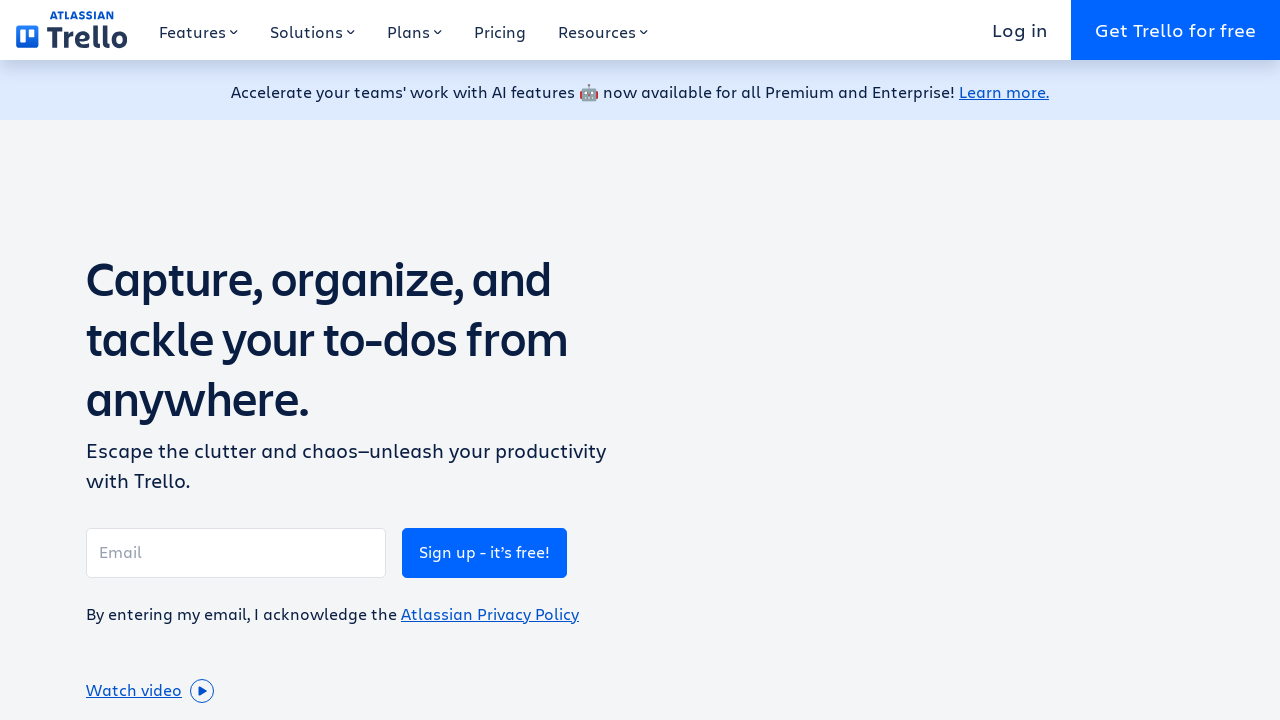

Navigated back in browser history
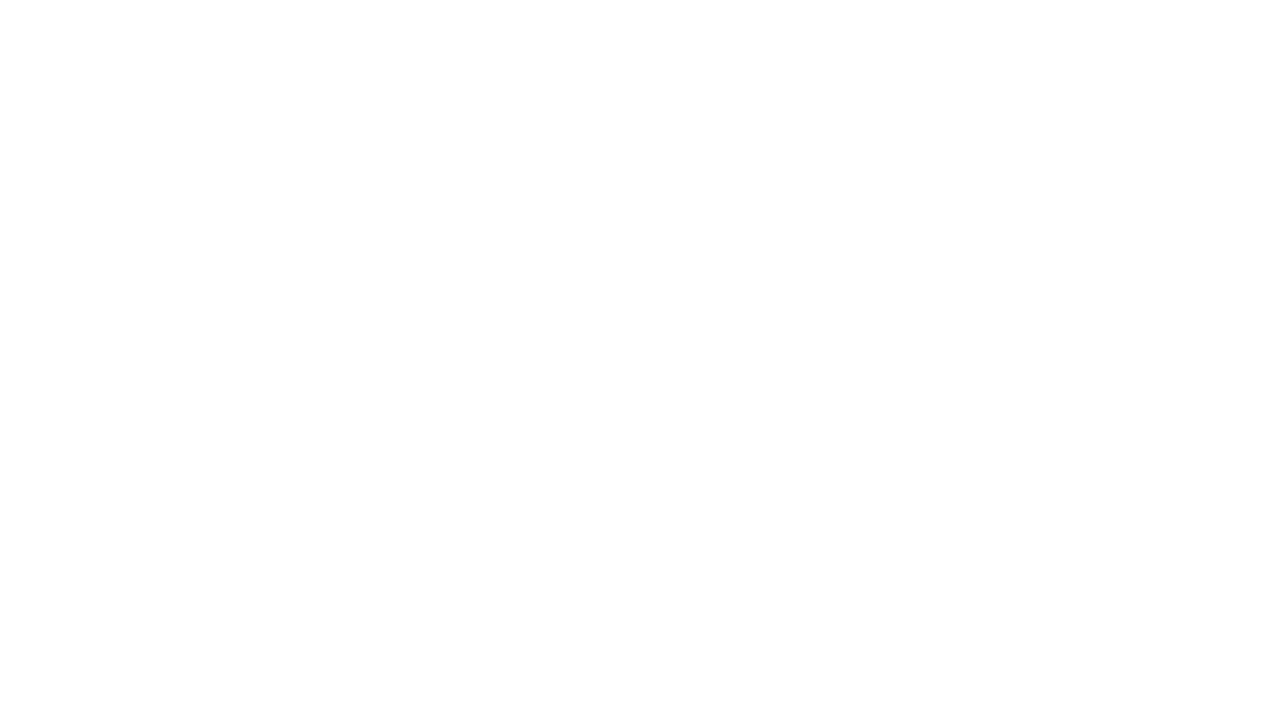

Navigated forward in browser history
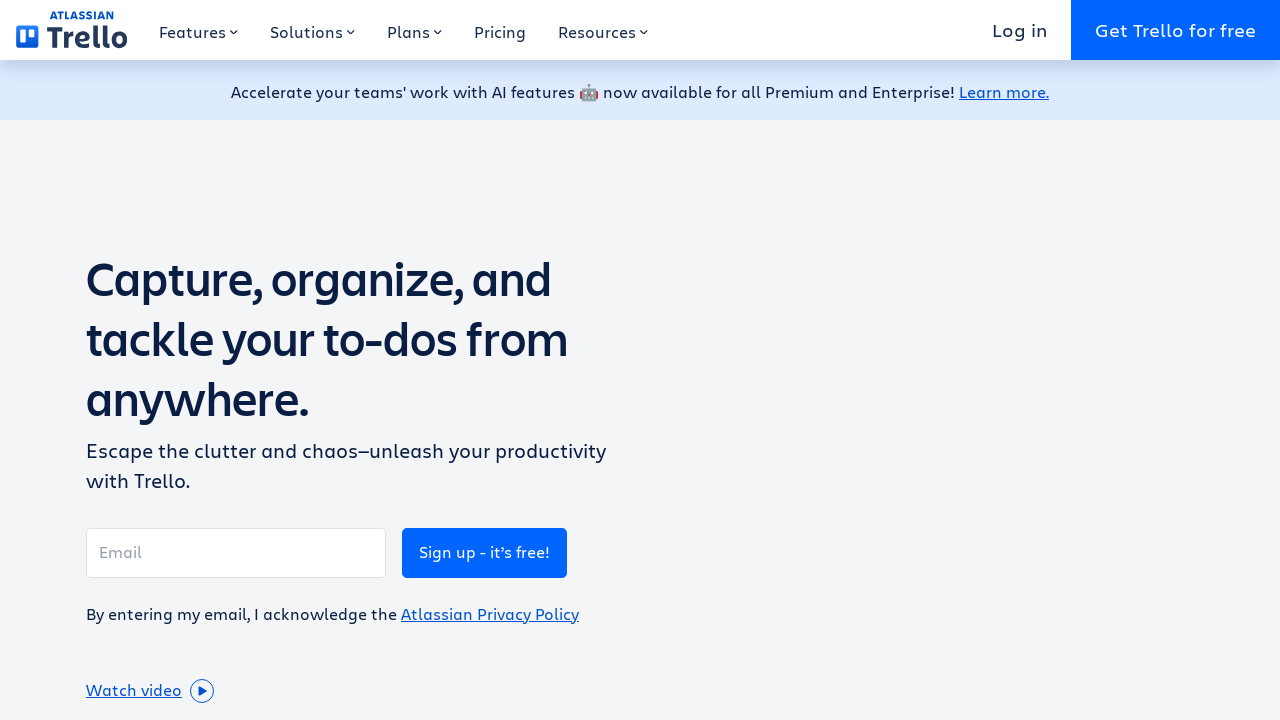

Refreshed the page
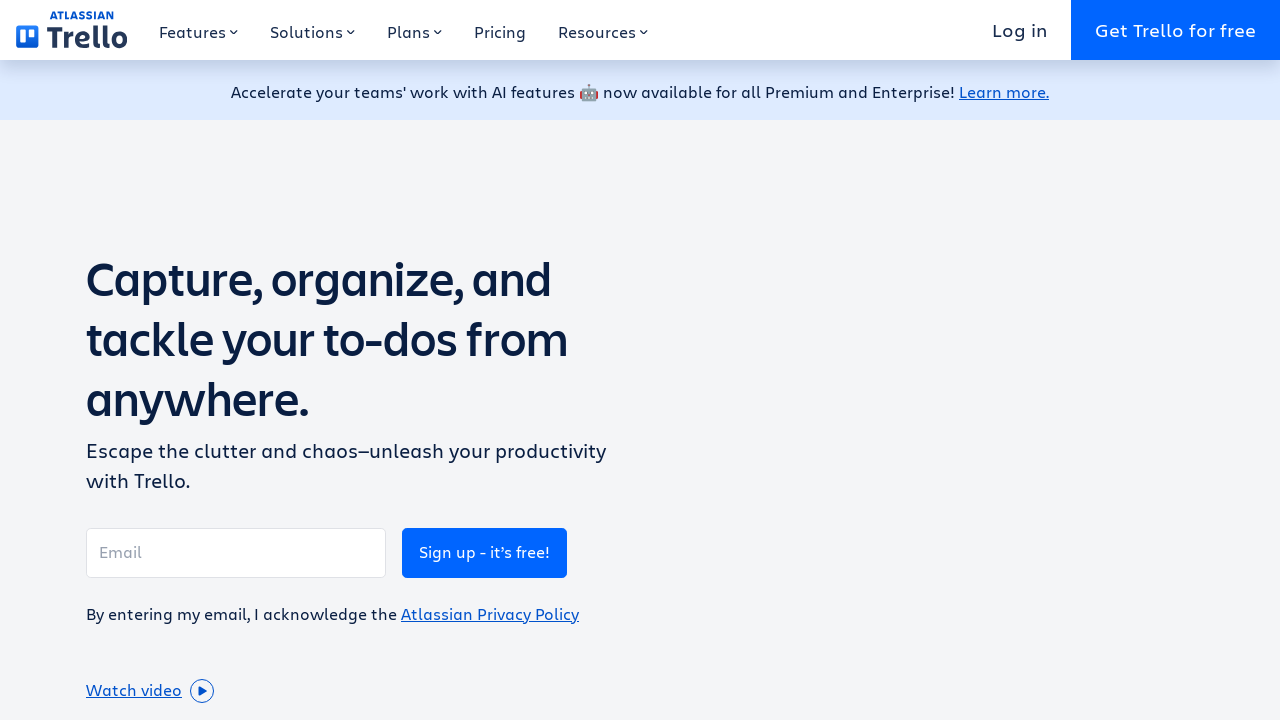

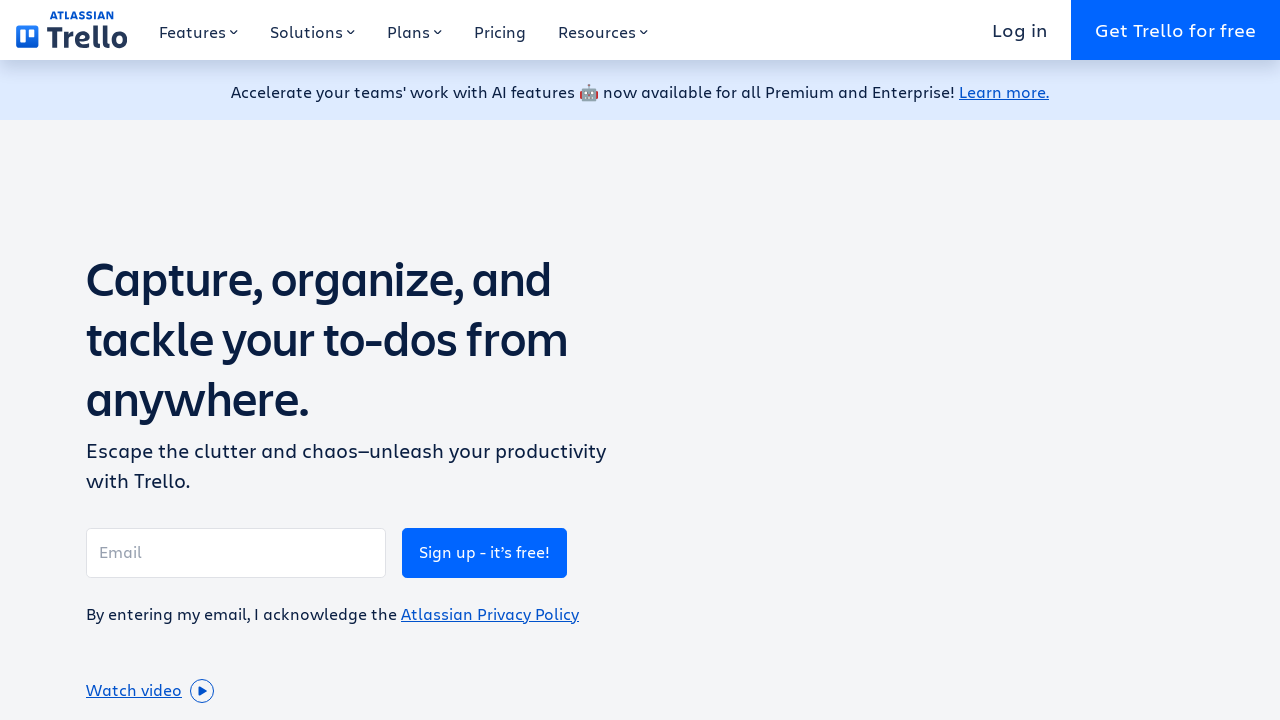